Demonstrates mouse release action by clicking and holding on draggable element, moving to droppable element, and then releasing

Starting URL: https://crossbrowsertesting.github.io/drag-and-drop

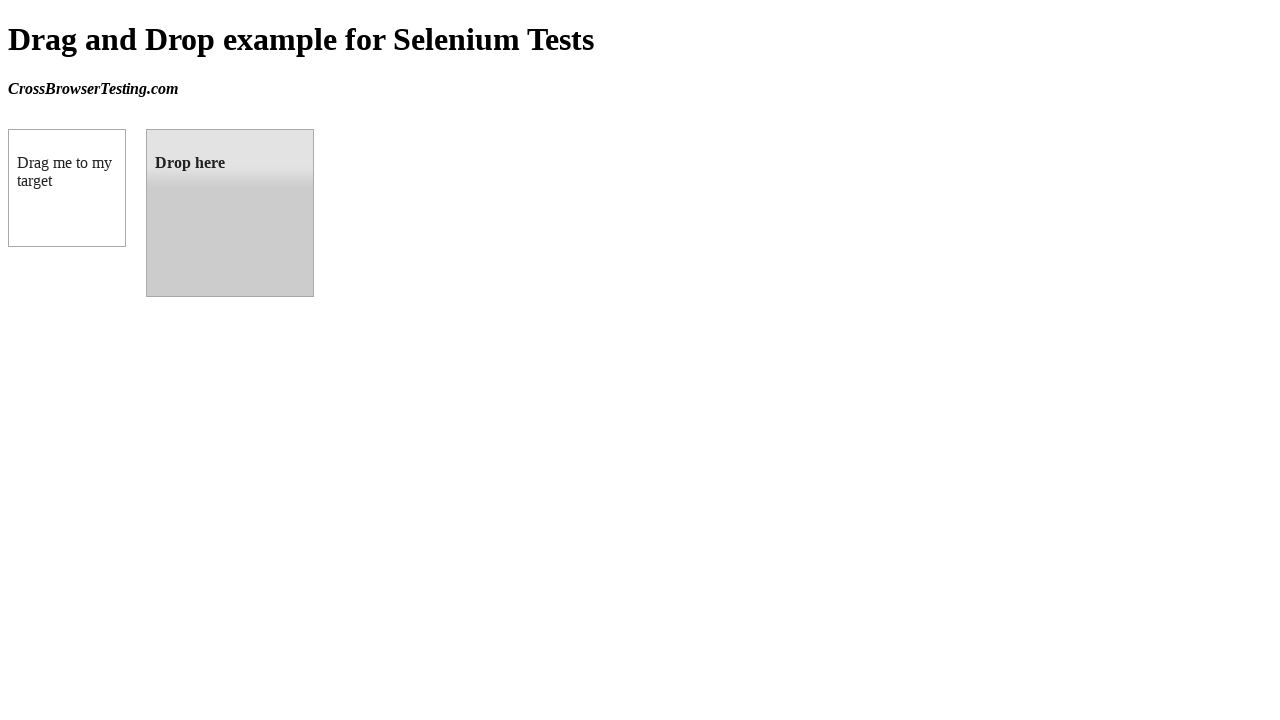

Navigated to drag and drop demo page
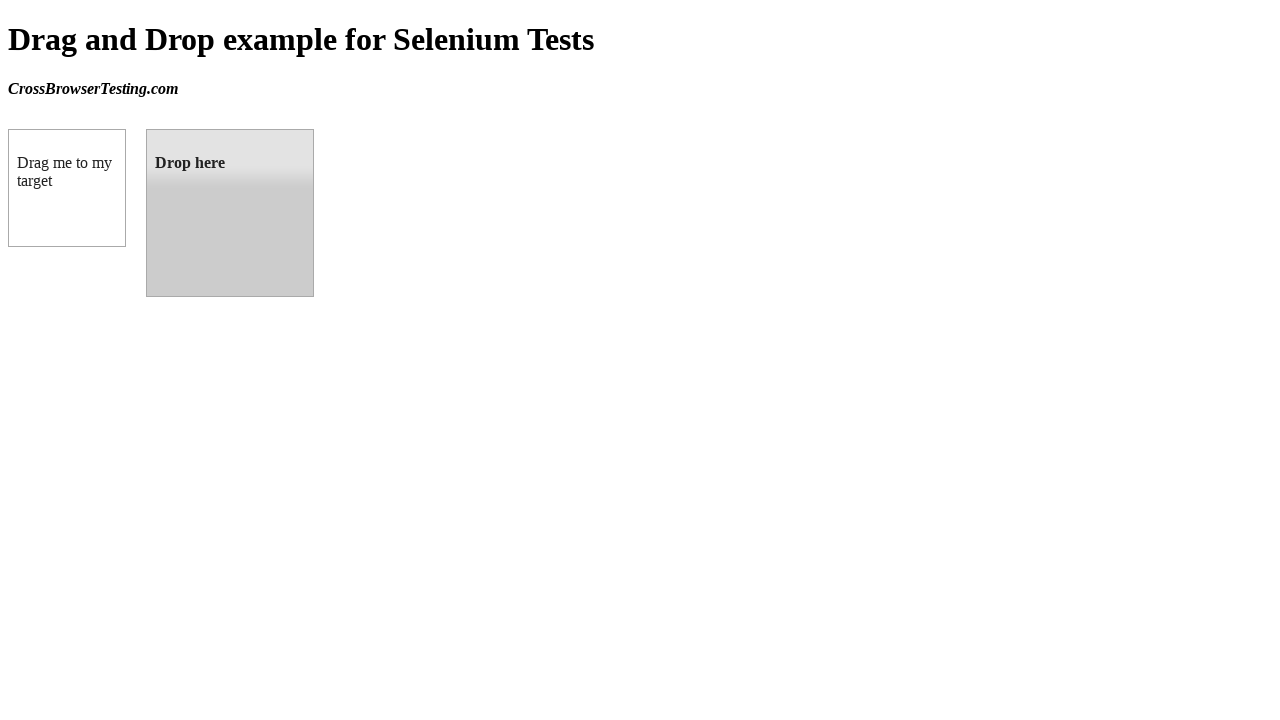

Located draggable source element
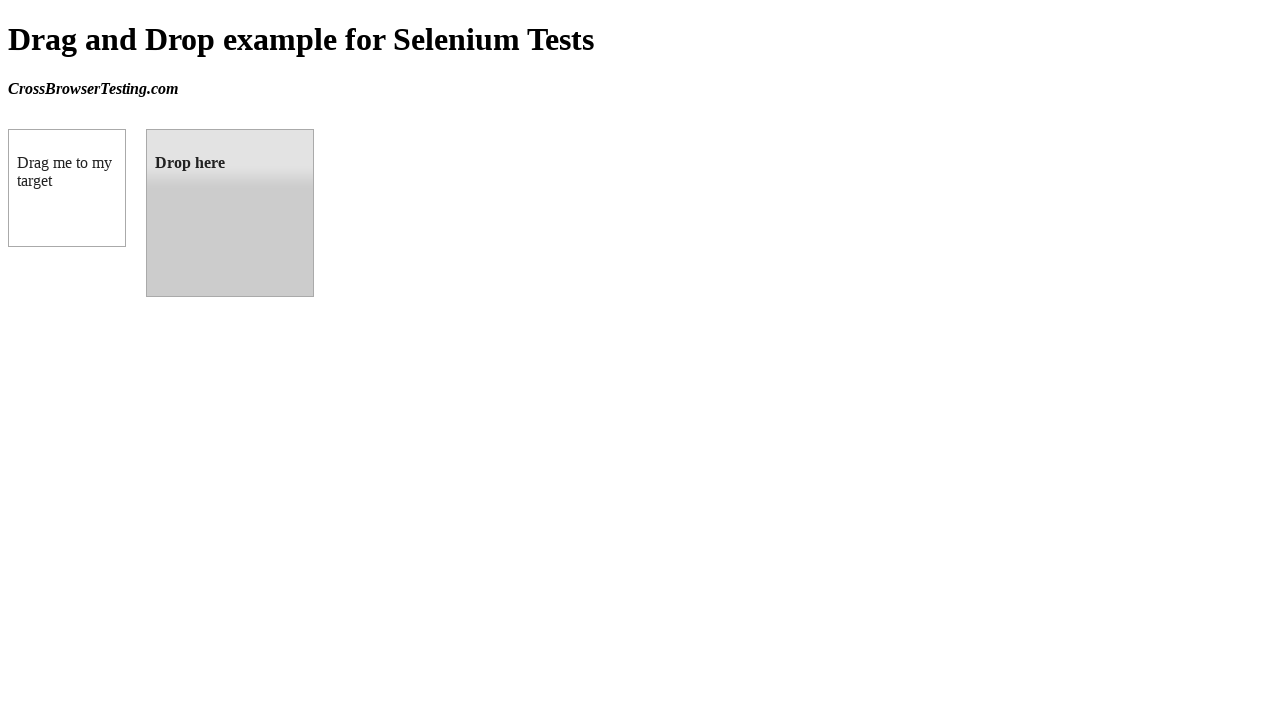

Located droppable target element
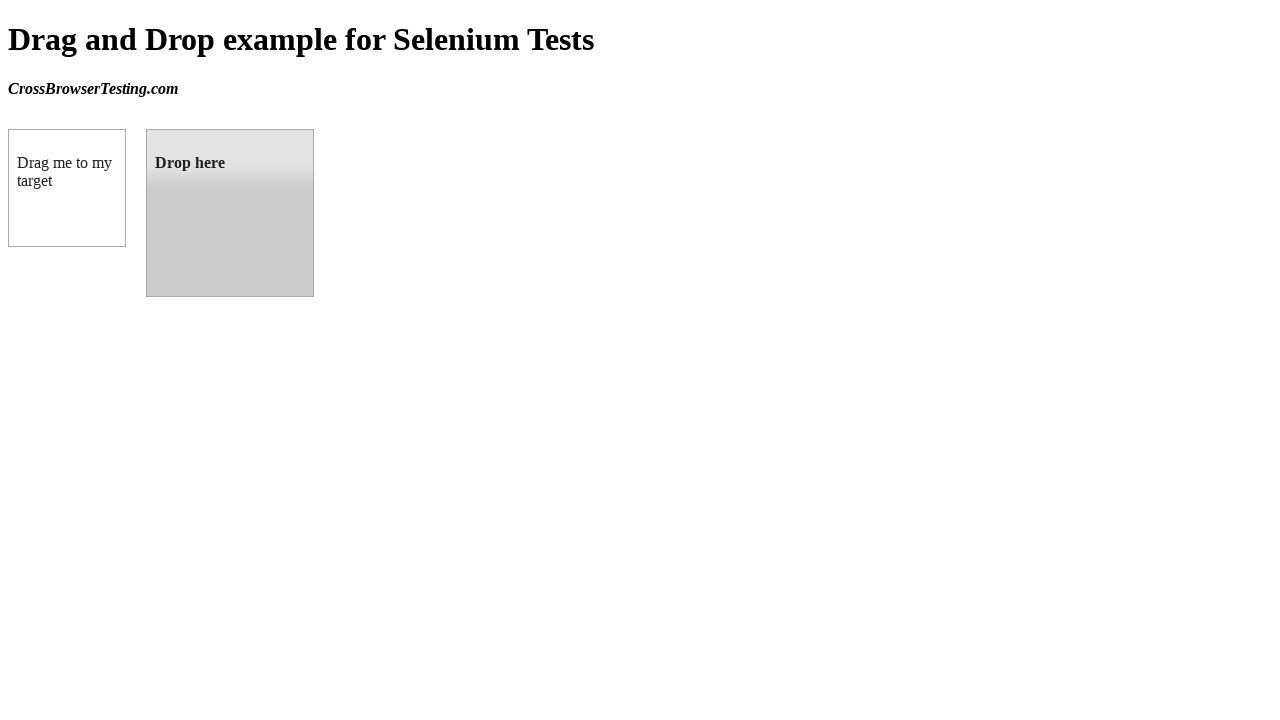

Retrieved source element bounding box
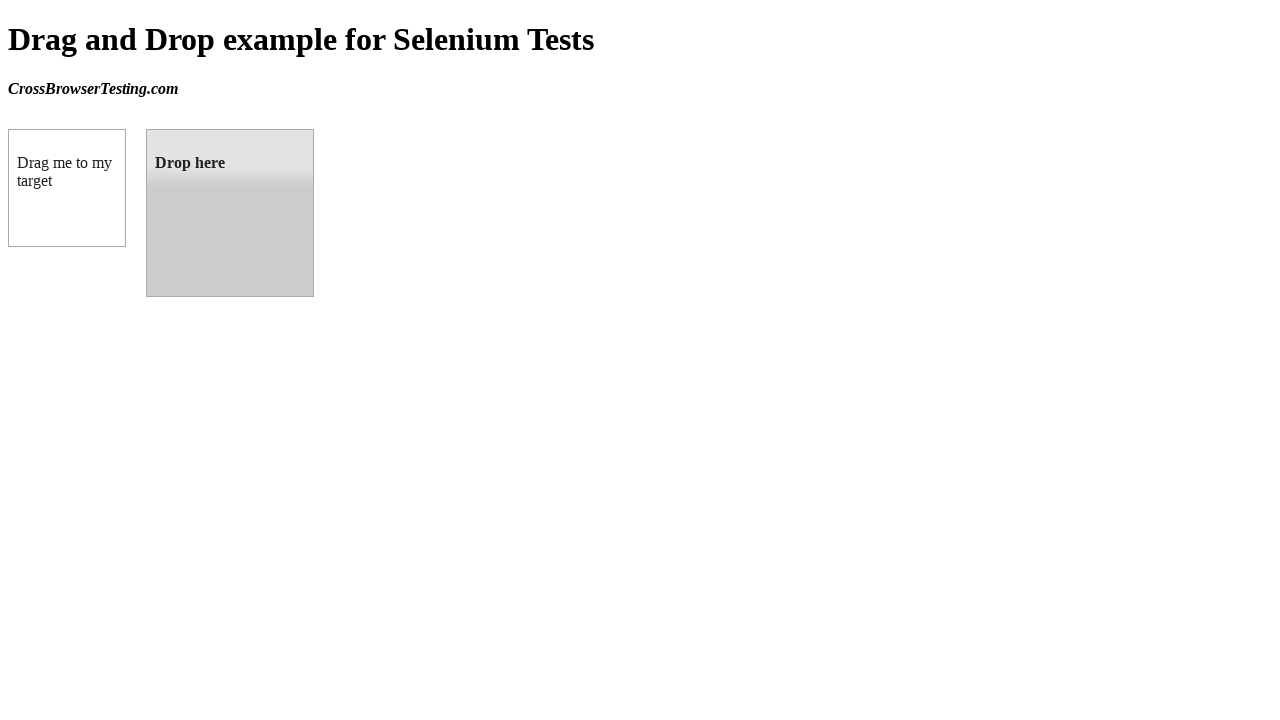

Retrieved target element bounding box
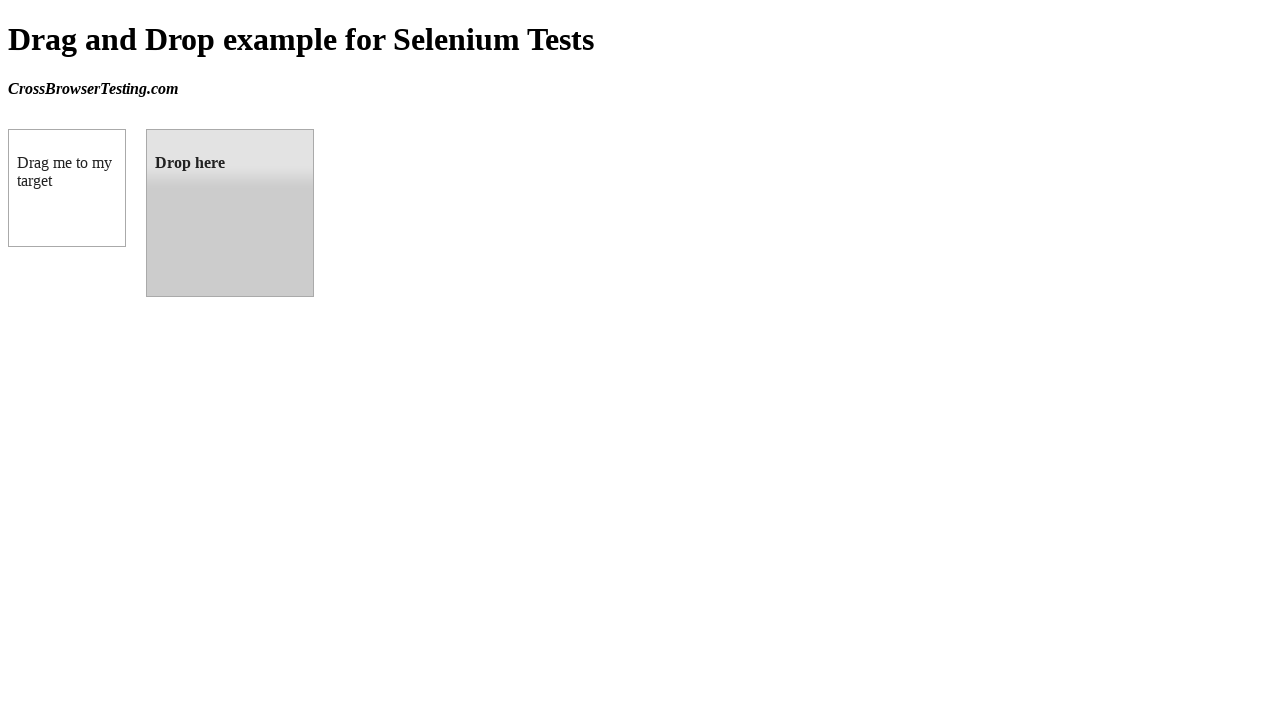

Moved mouse to center of draggable element at (67, 188)
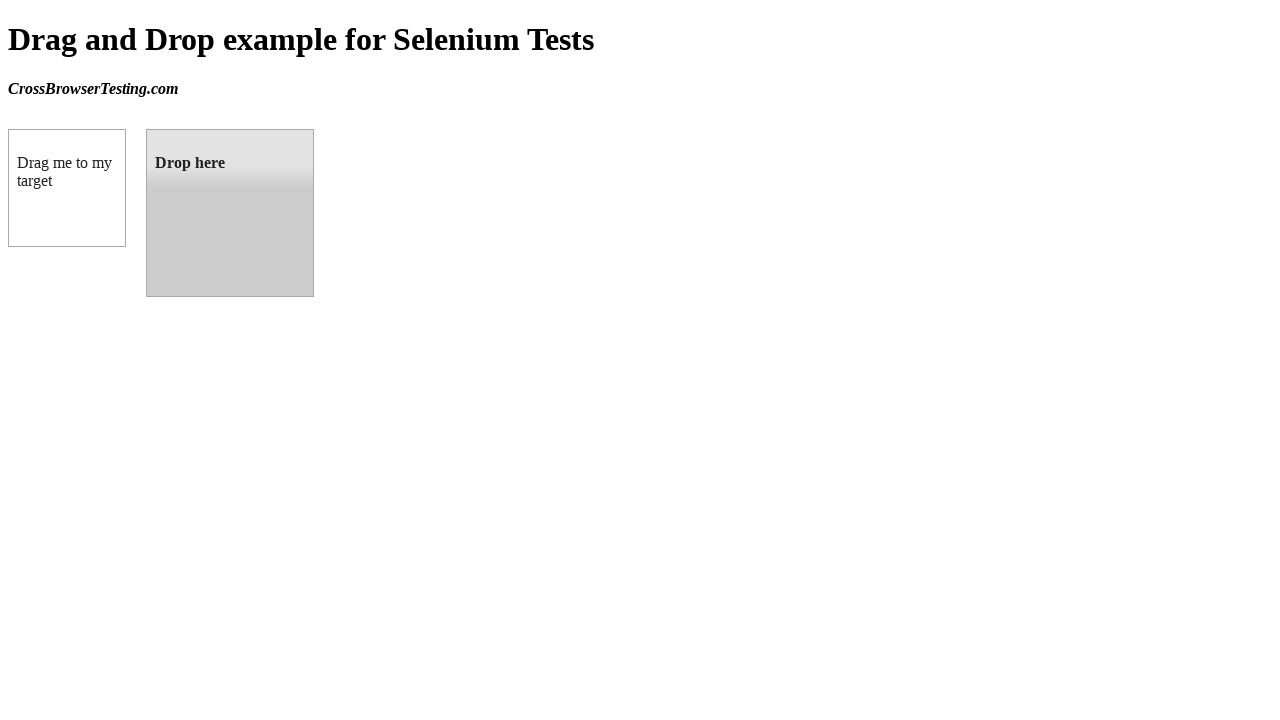

Pressed mouse button down on draggable element at (67, 188)
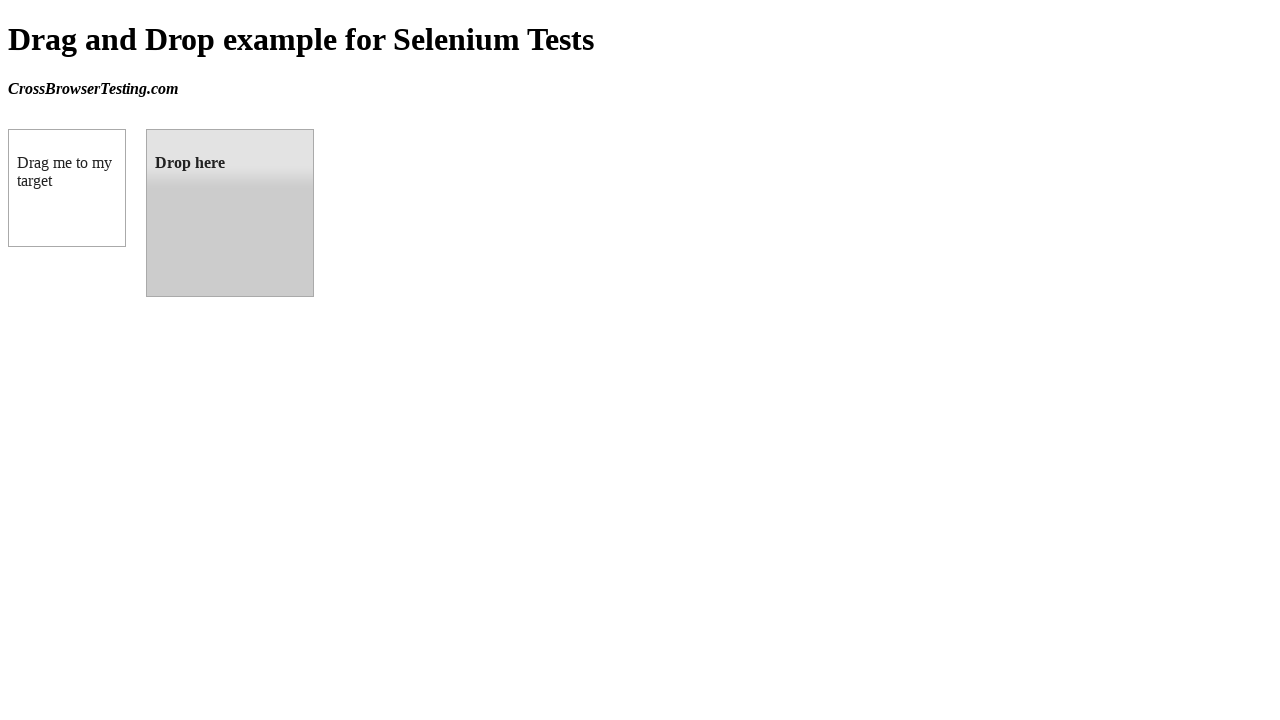

Moved mouse to center of droppable element while holding button at (230, 213)
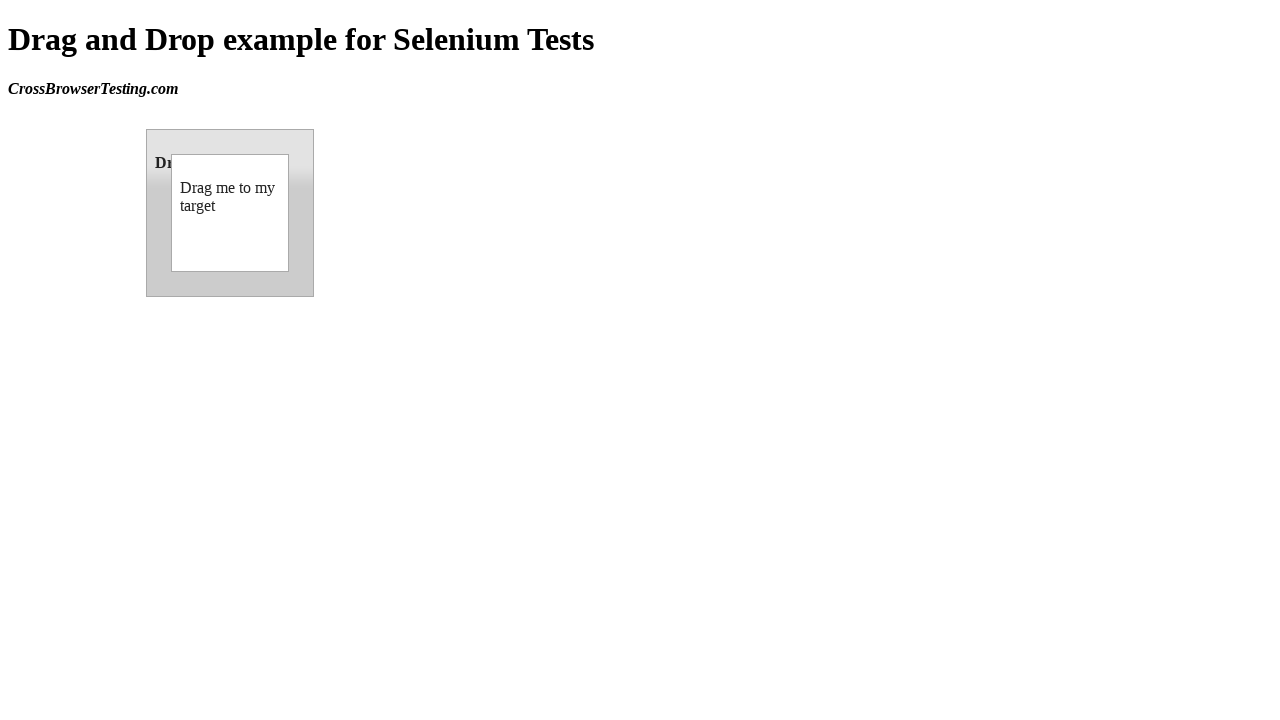

Released mouse button to drop draggable element on target at (230, 213)
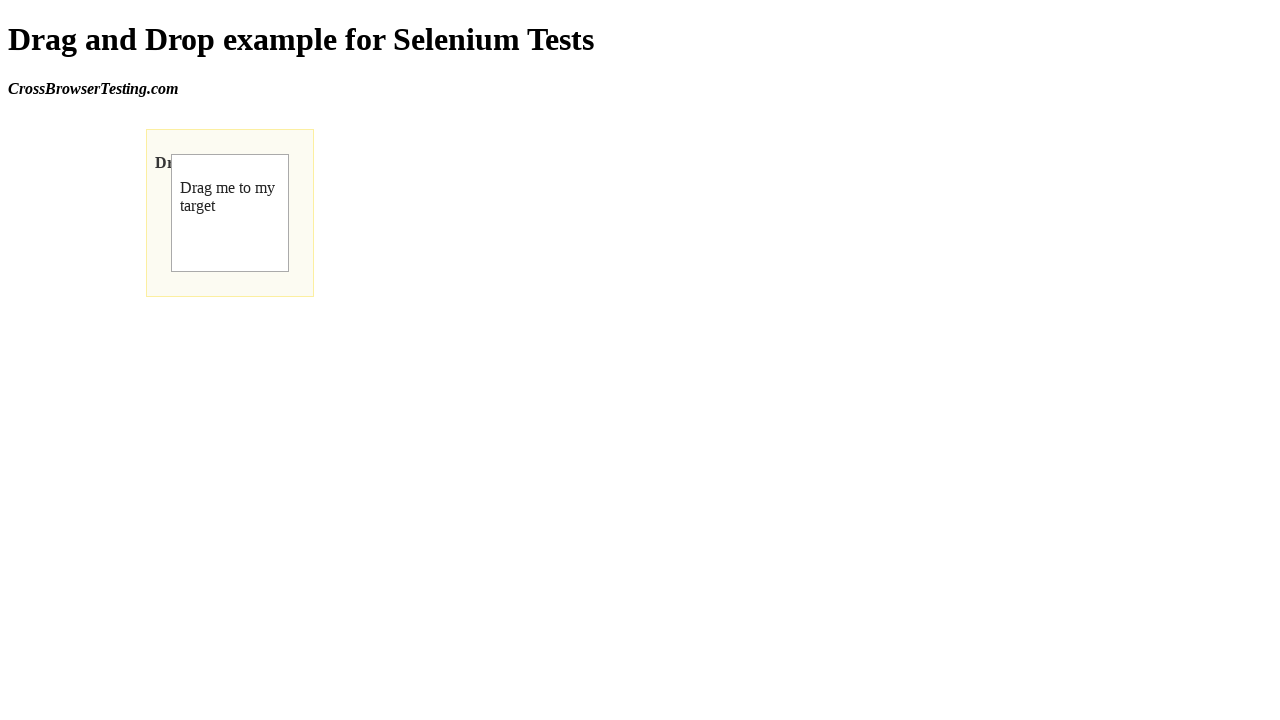

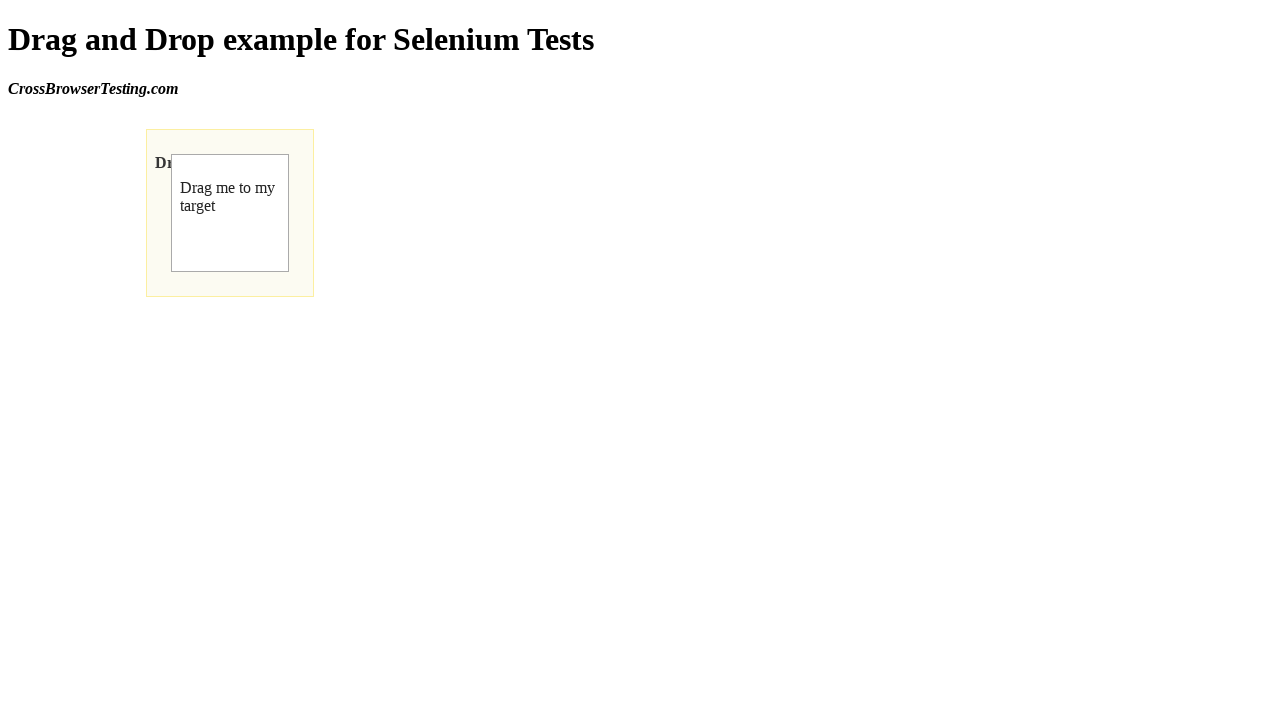